Tests dynamic controls functionality by clicking the Remove button and verifying the "It's gone!" message appears

Starting URL: https://the-internet.herokuapp.com/dynamic_controls

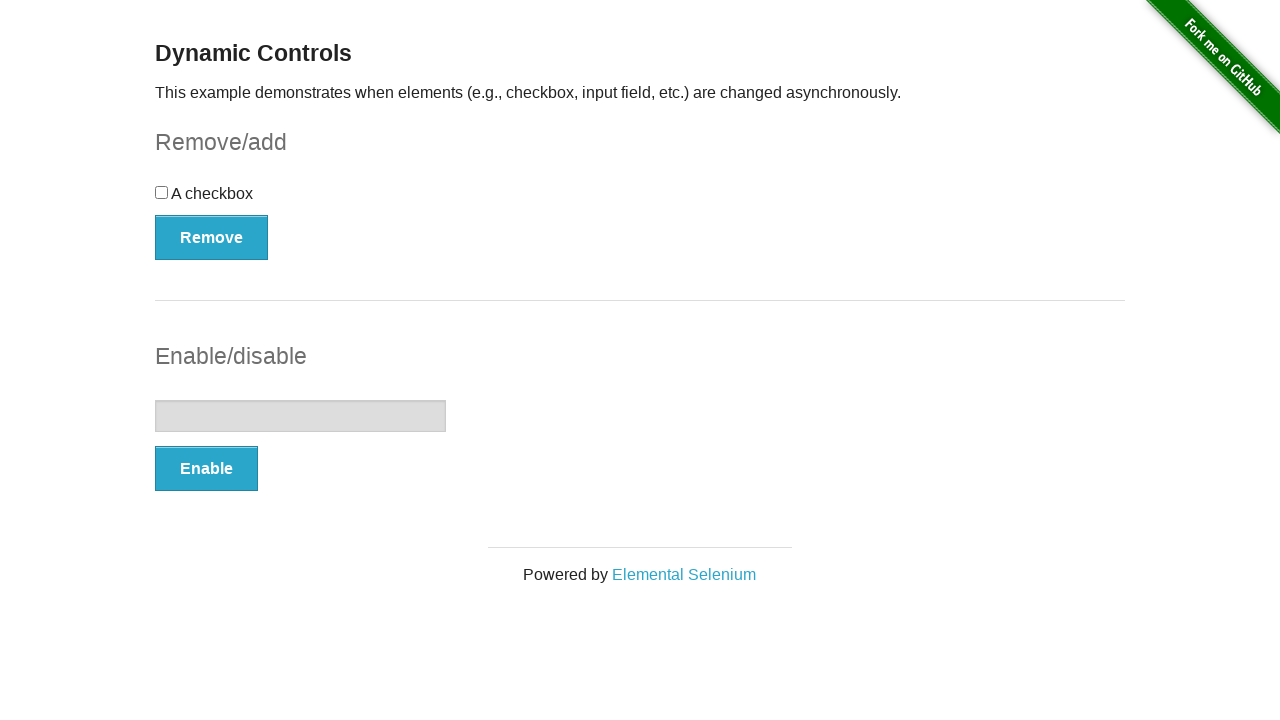

Clicked the Remove button at (212, 237) on xpath=//button[text()='Remove']
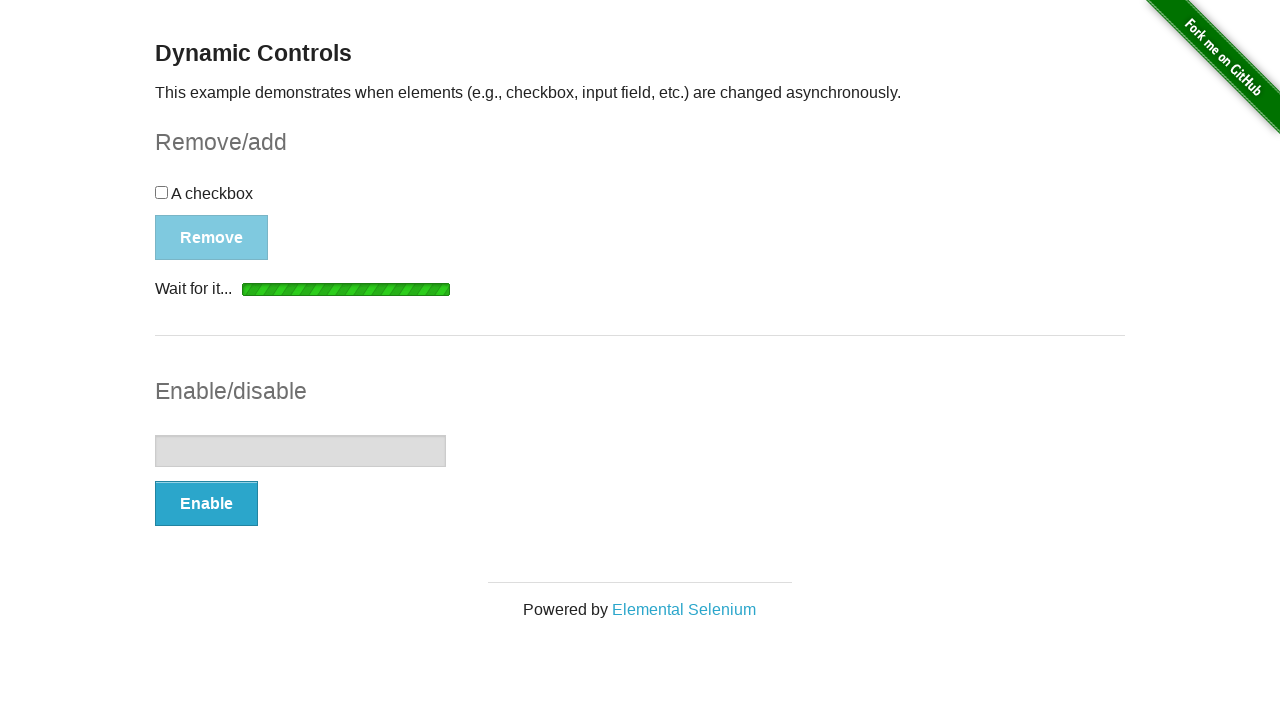

Located the 'It's gone!' message element
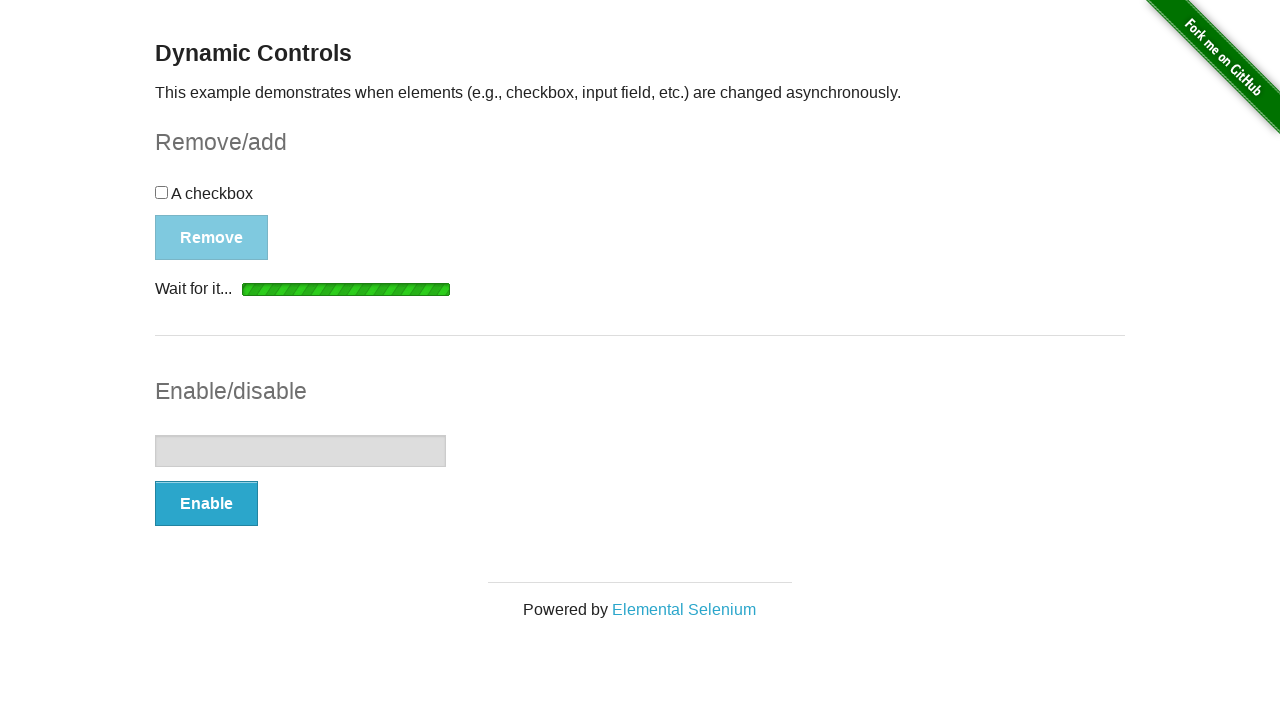

Waited for 'It's gone!' message to become visible
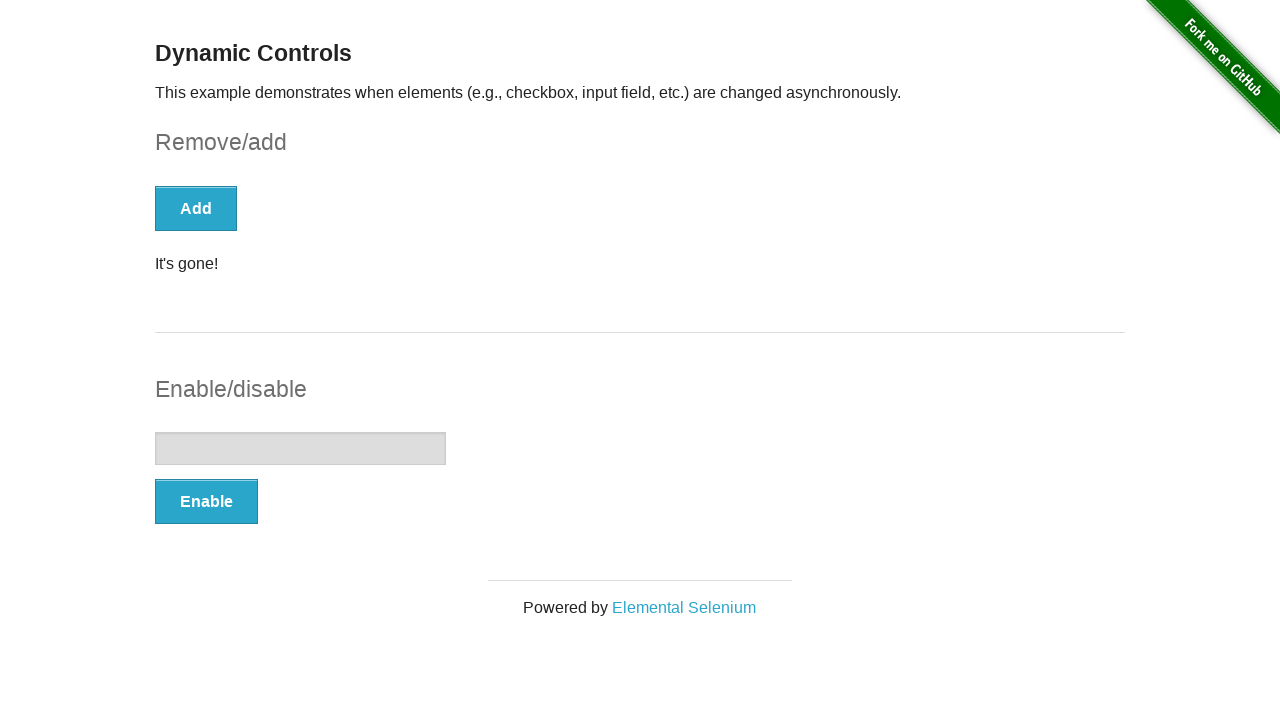

Verified 'It's gone!' message is visible
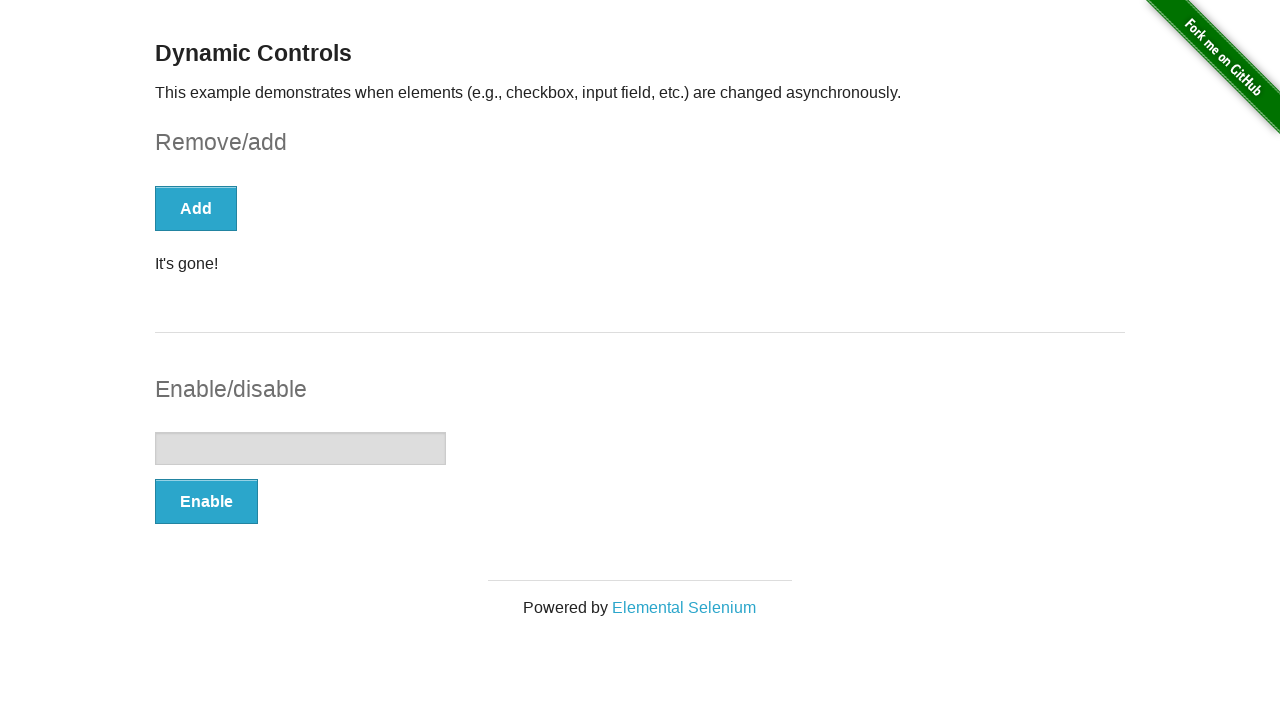

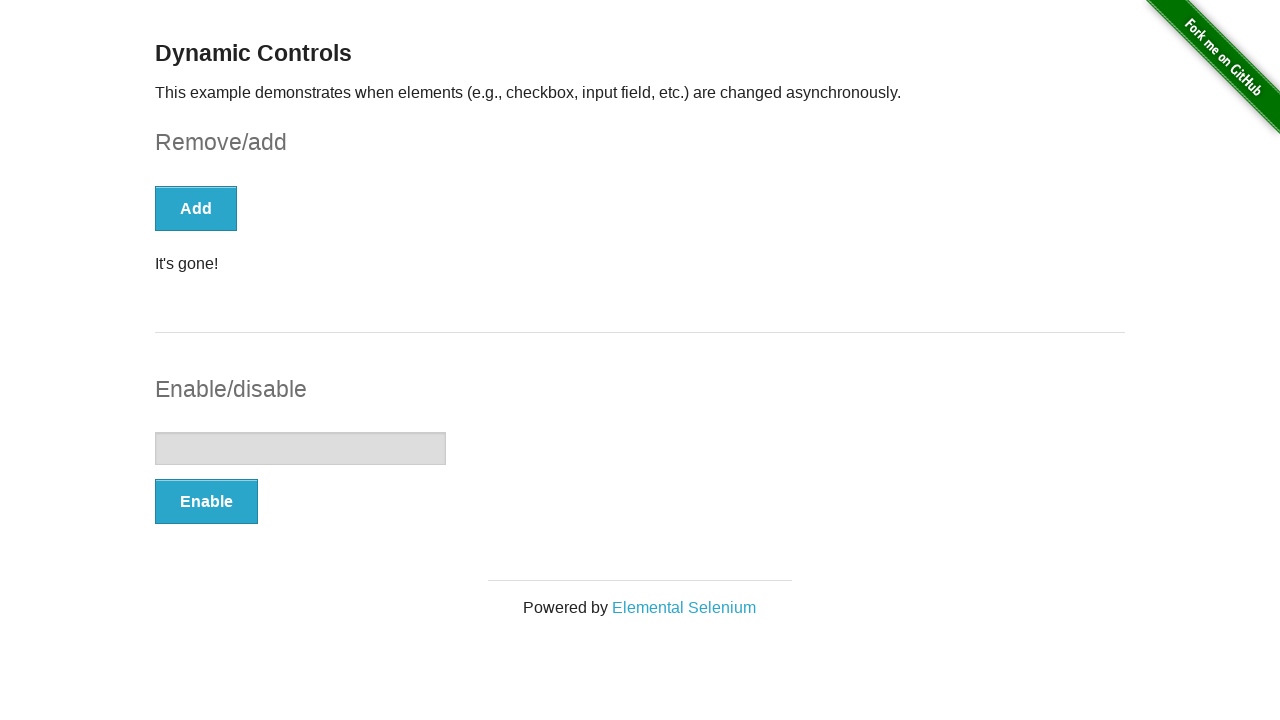